Tests browser window switching by clicking a button that opens a new tab and waiting for content to appear

Starting URL: https://demoqa.com/browser-windows

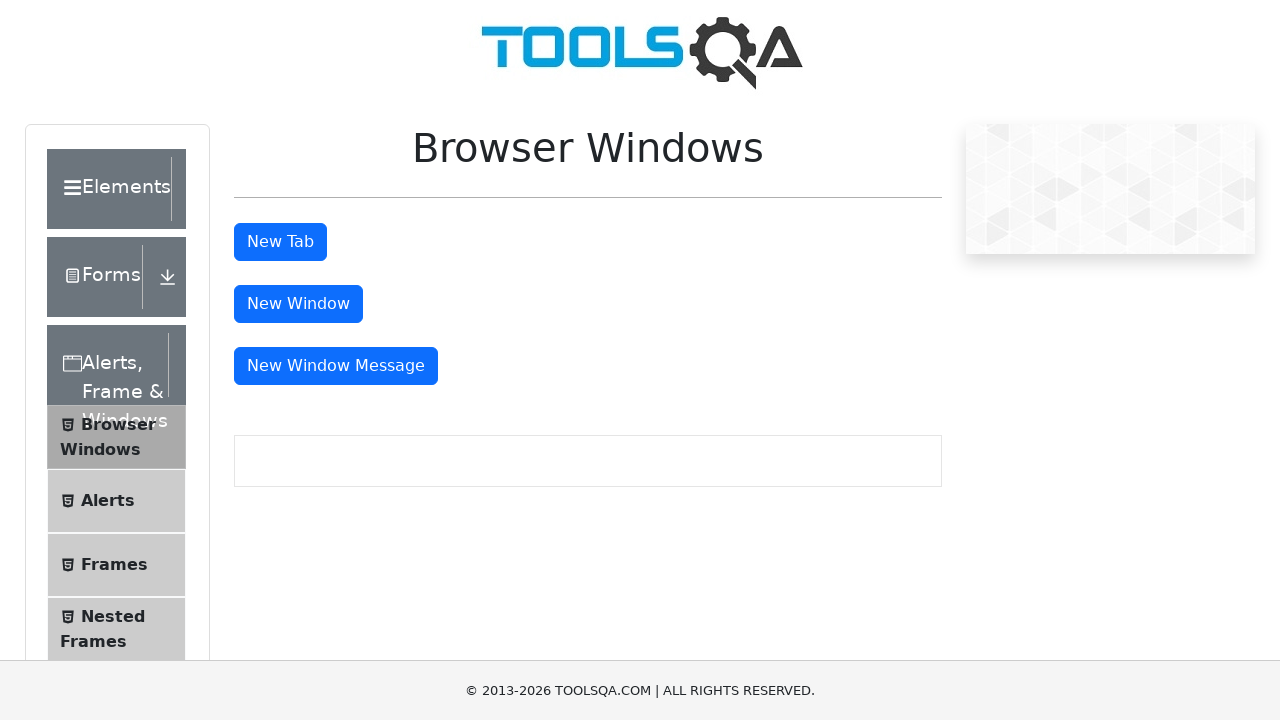

Clicked tab button to open new tab at (280, 242) on #tabButton
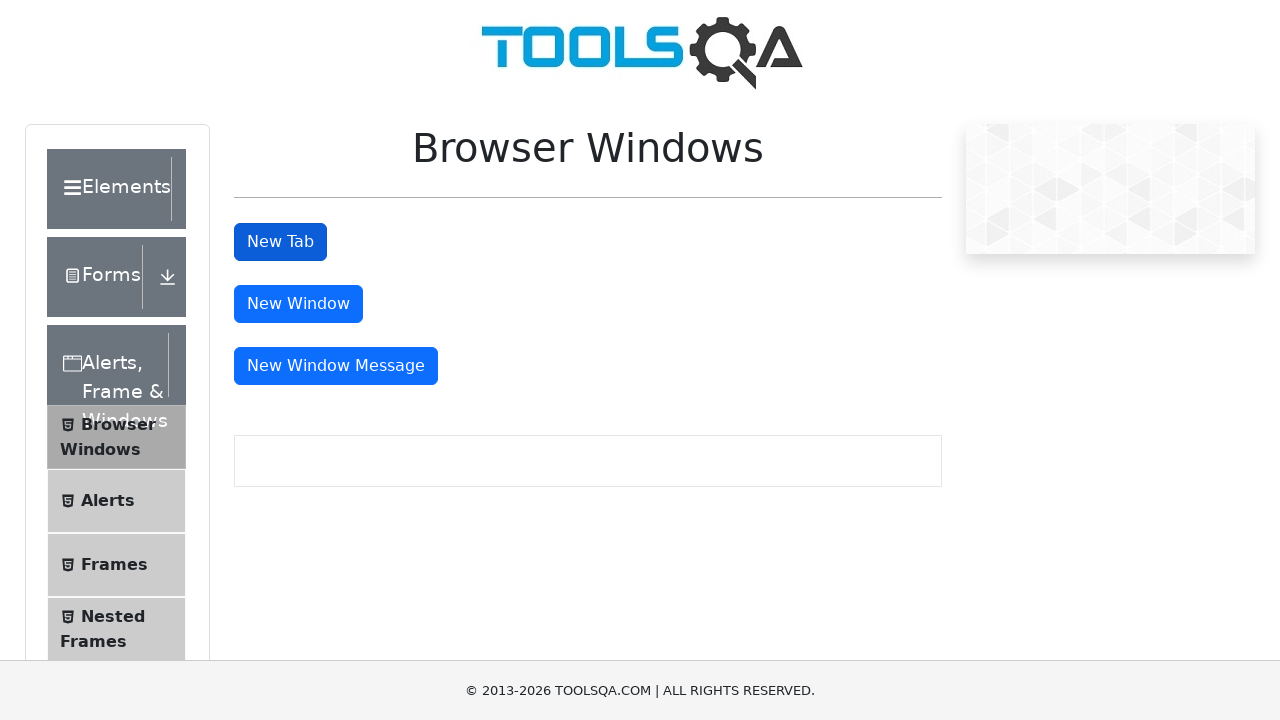

Captured new tab/page object
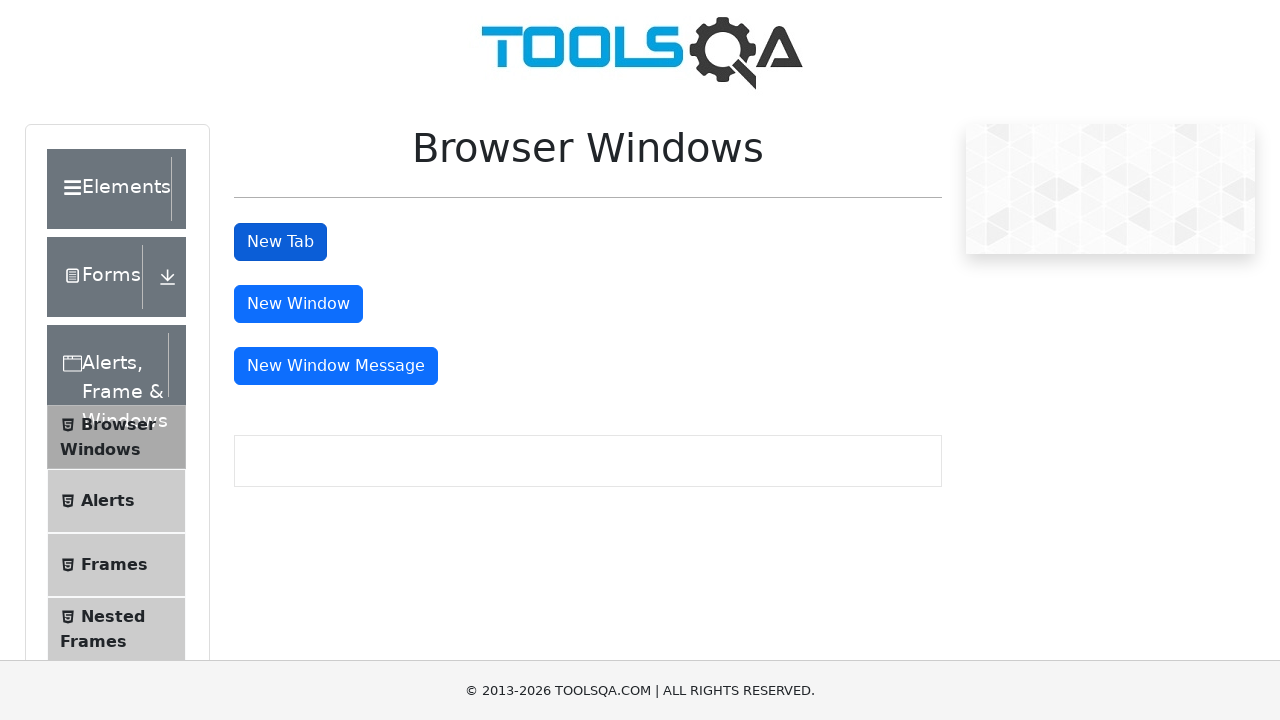

New tab content loaded - sample page text appeared
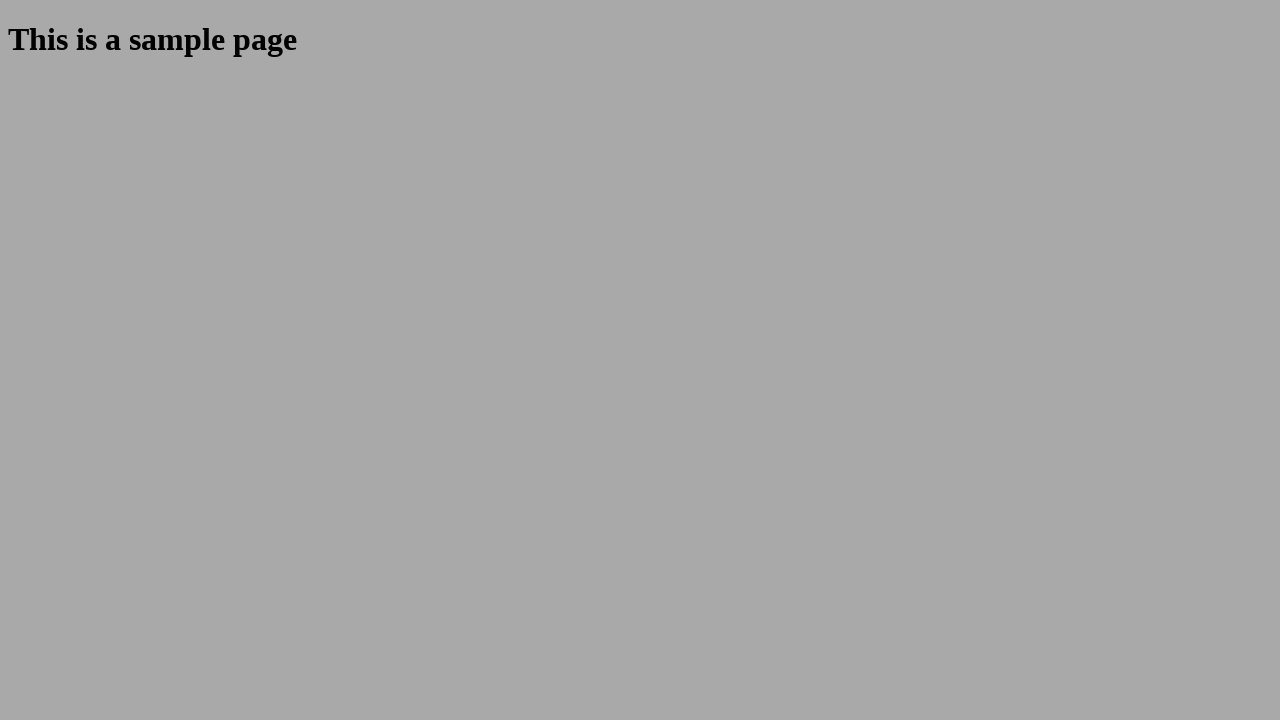

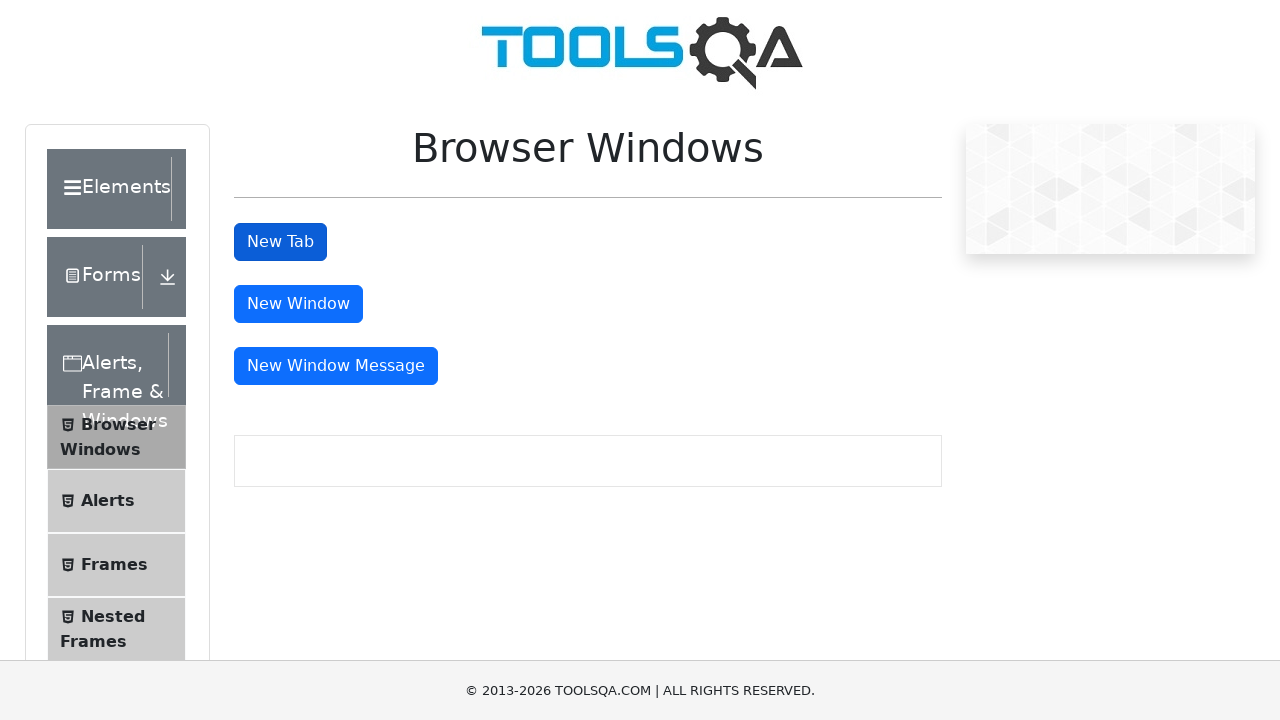